Navigates to W3Schools HTML tables tutorial page and verifies that the example table with headers and rows is properly displayed.

Starting URL: https://www.w3schools.com/html/html_tables.asp

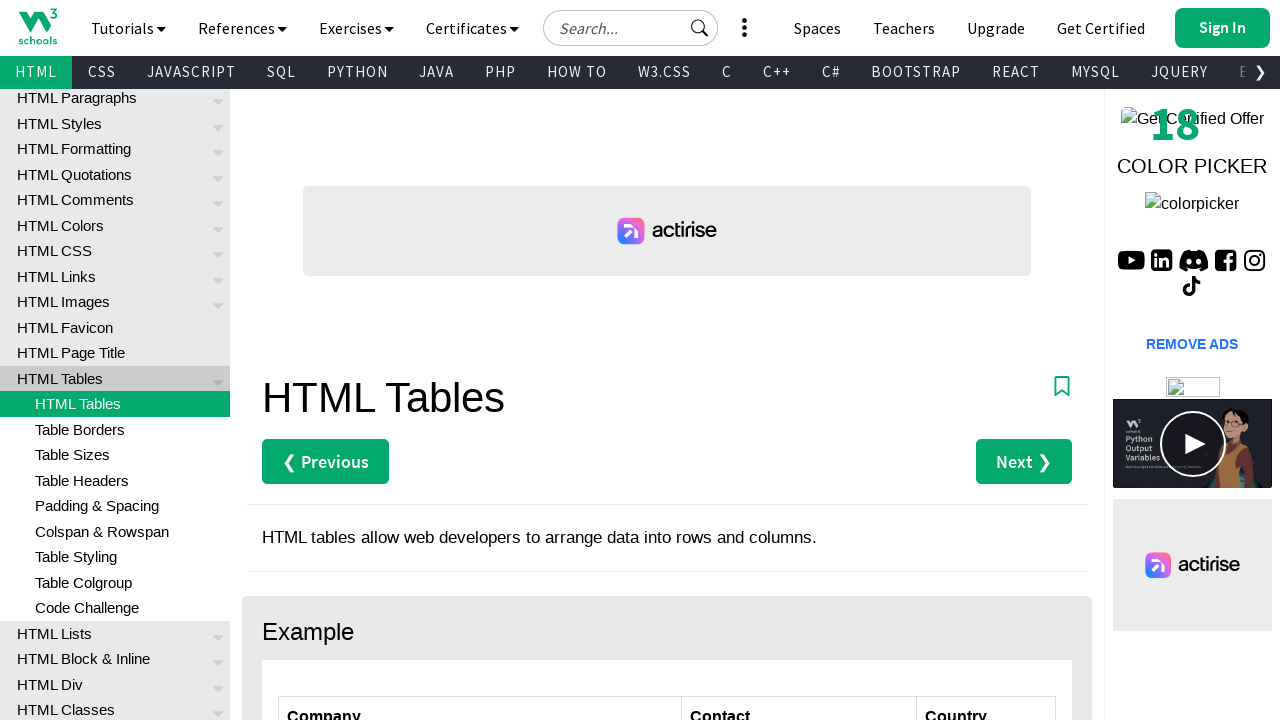

Navigated to W3Schools HTML tables tutorial page
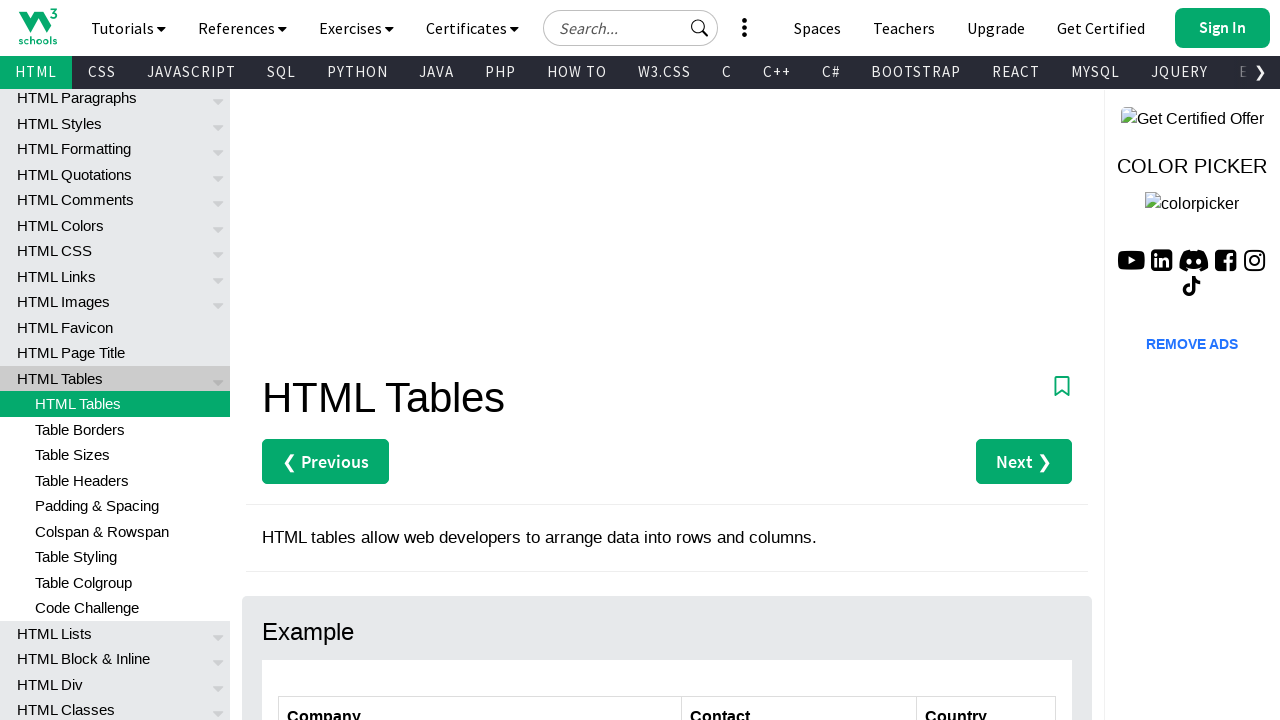

Customers table element is visible
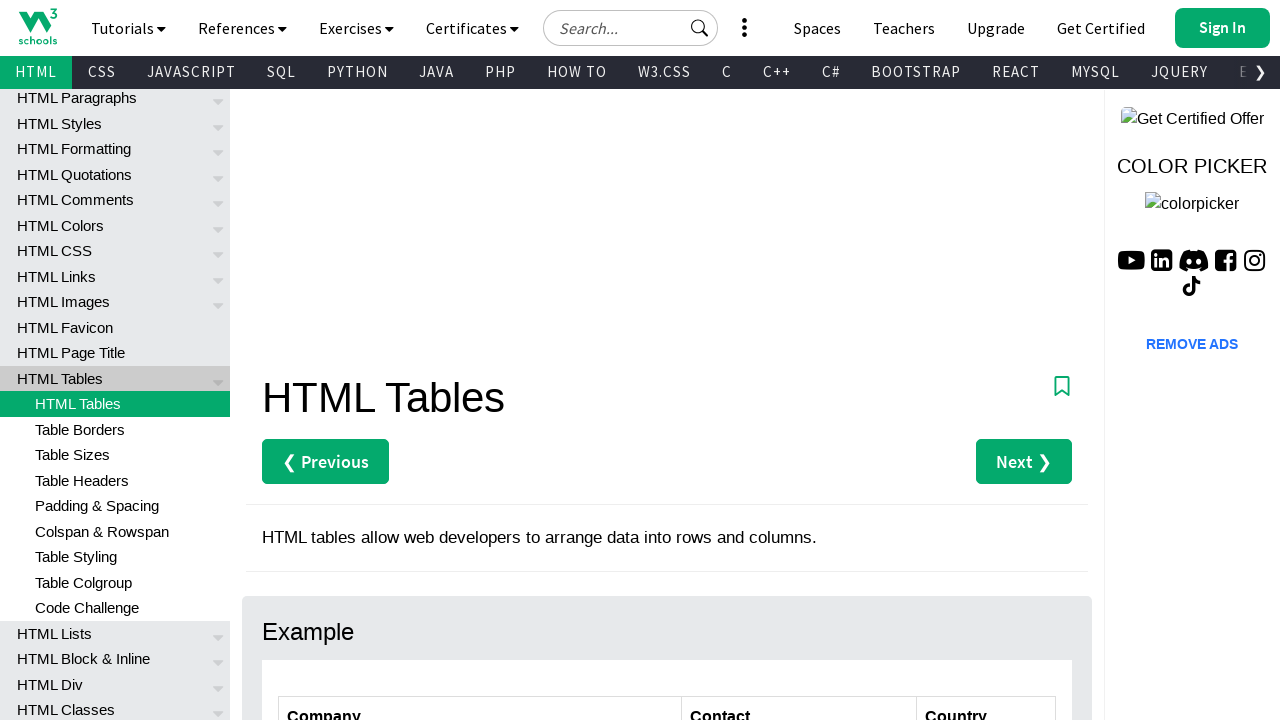

Located the customers table
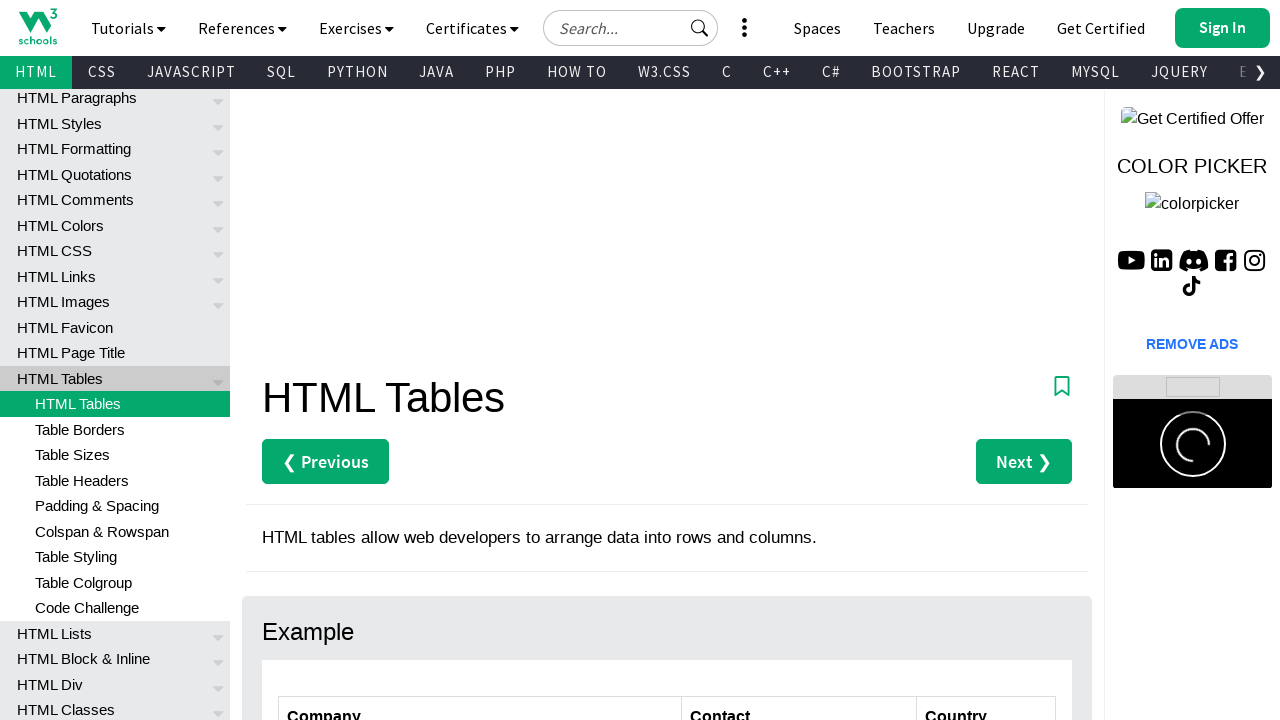

Located table header elements
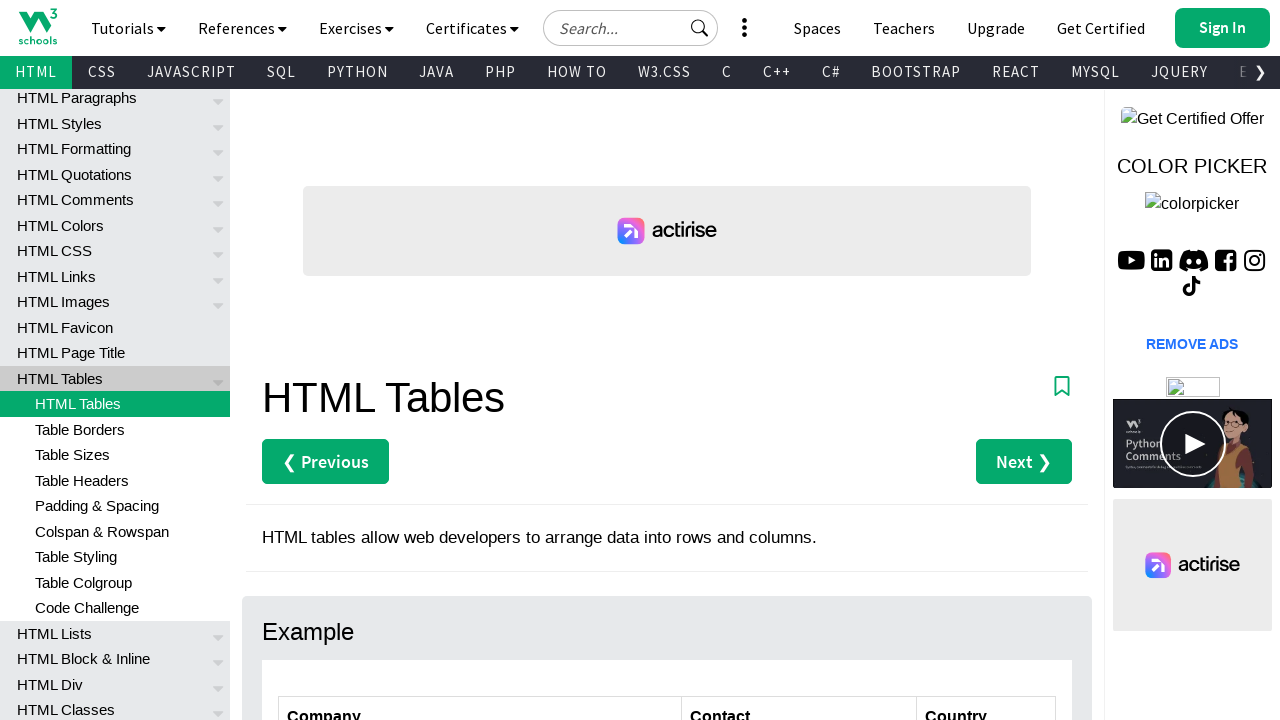

Verified that table has headers
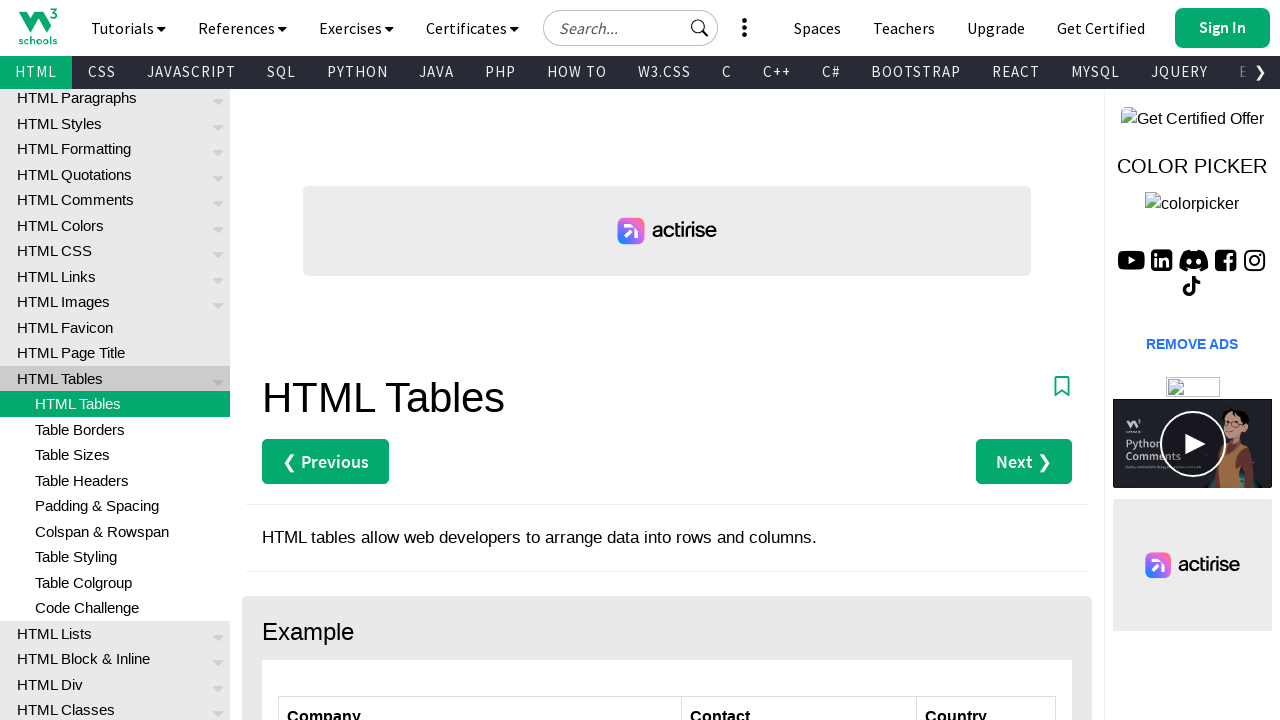

Located table row elements
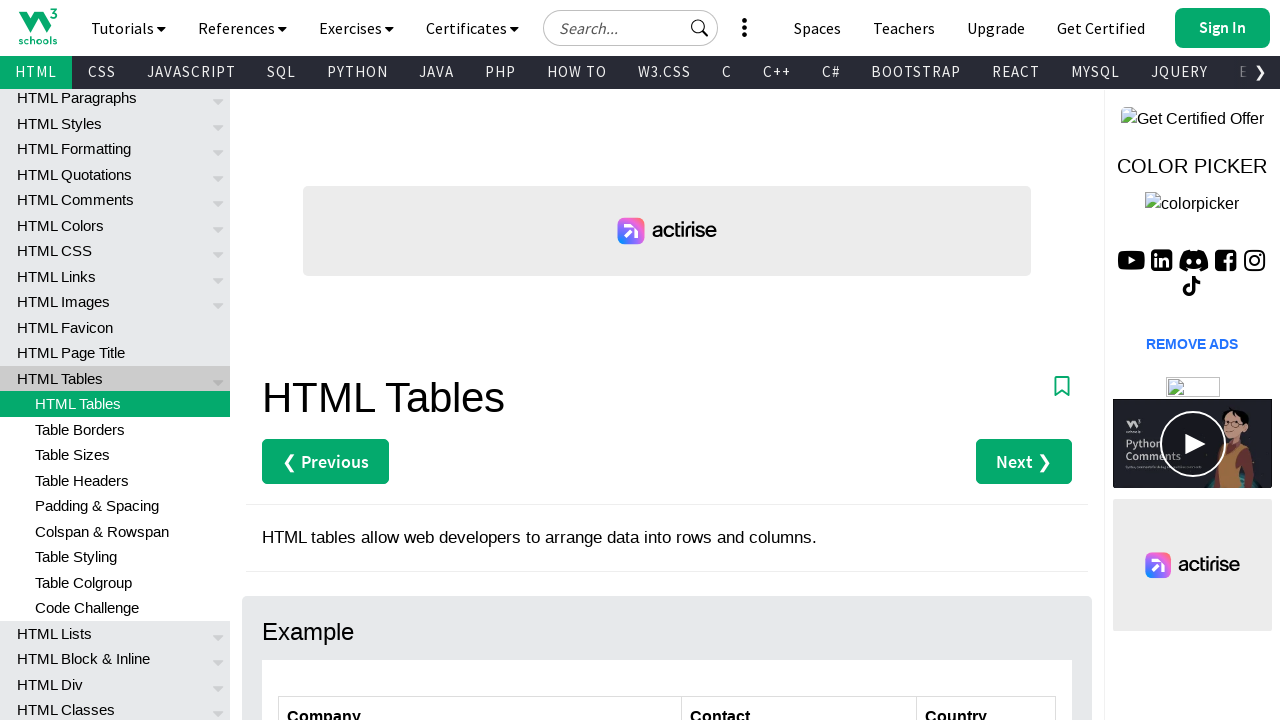

Verified that table has rows
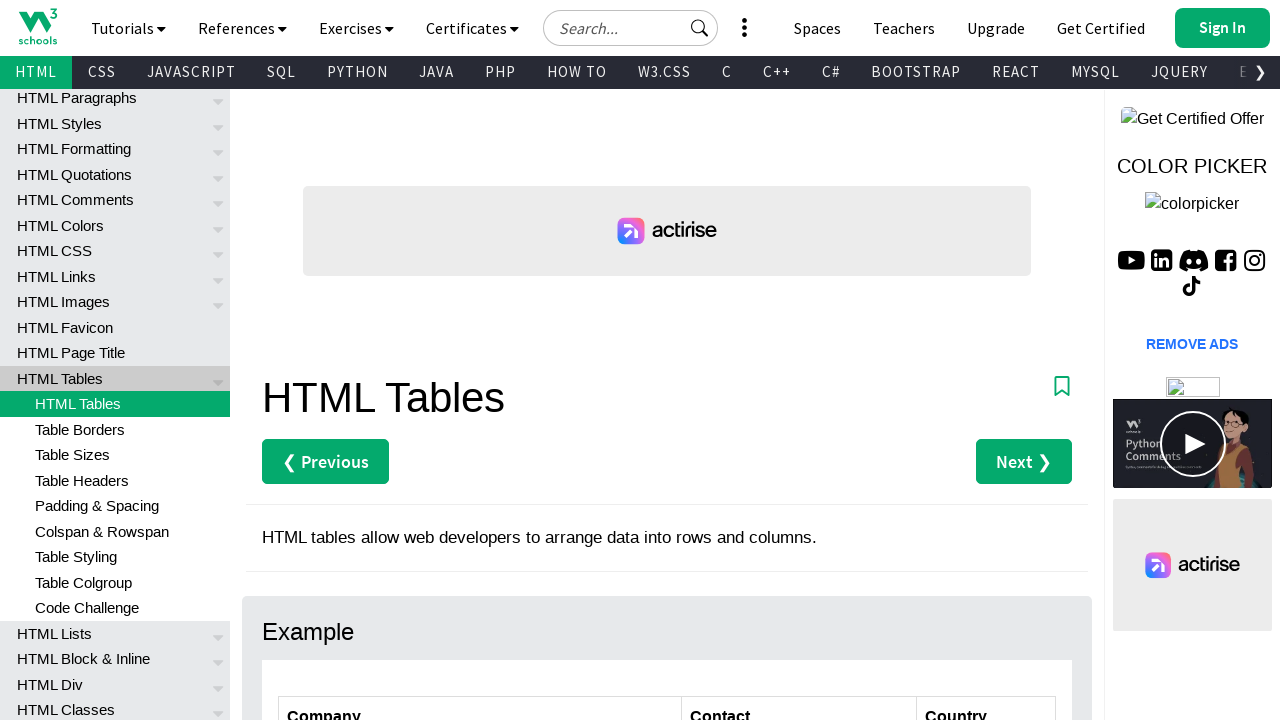

Located table data cell elements
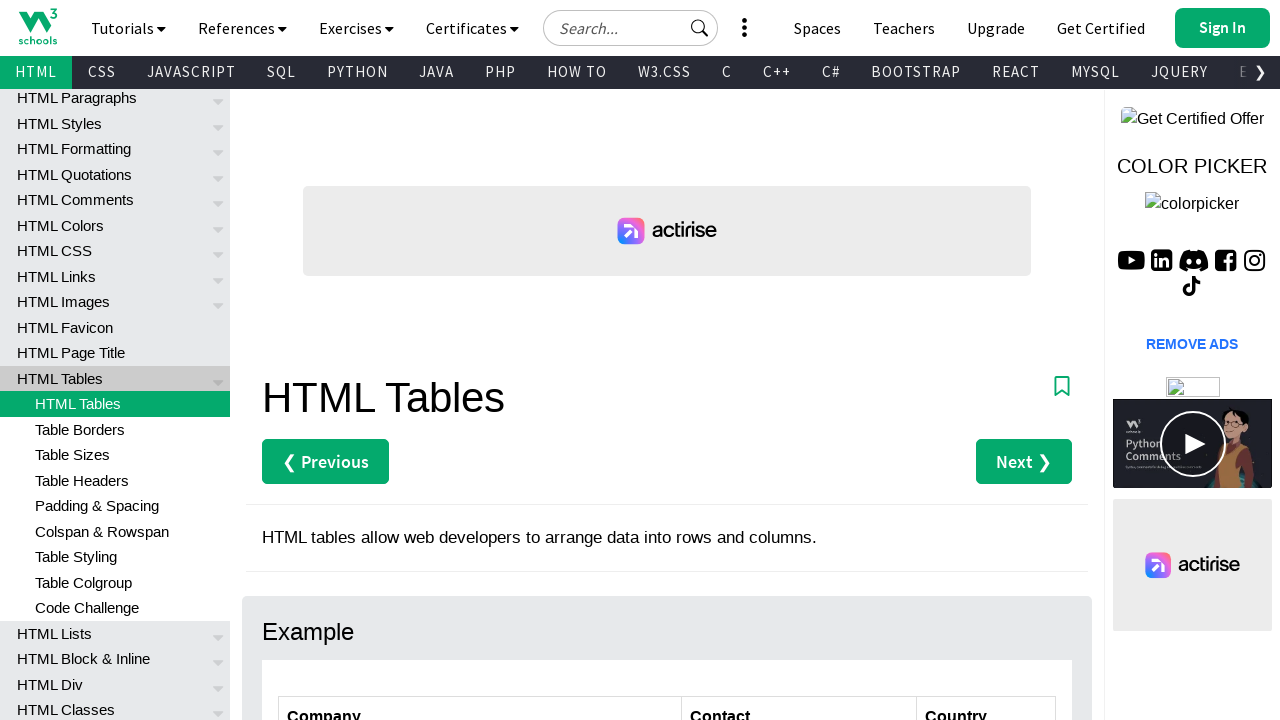

Verified that table has data cells
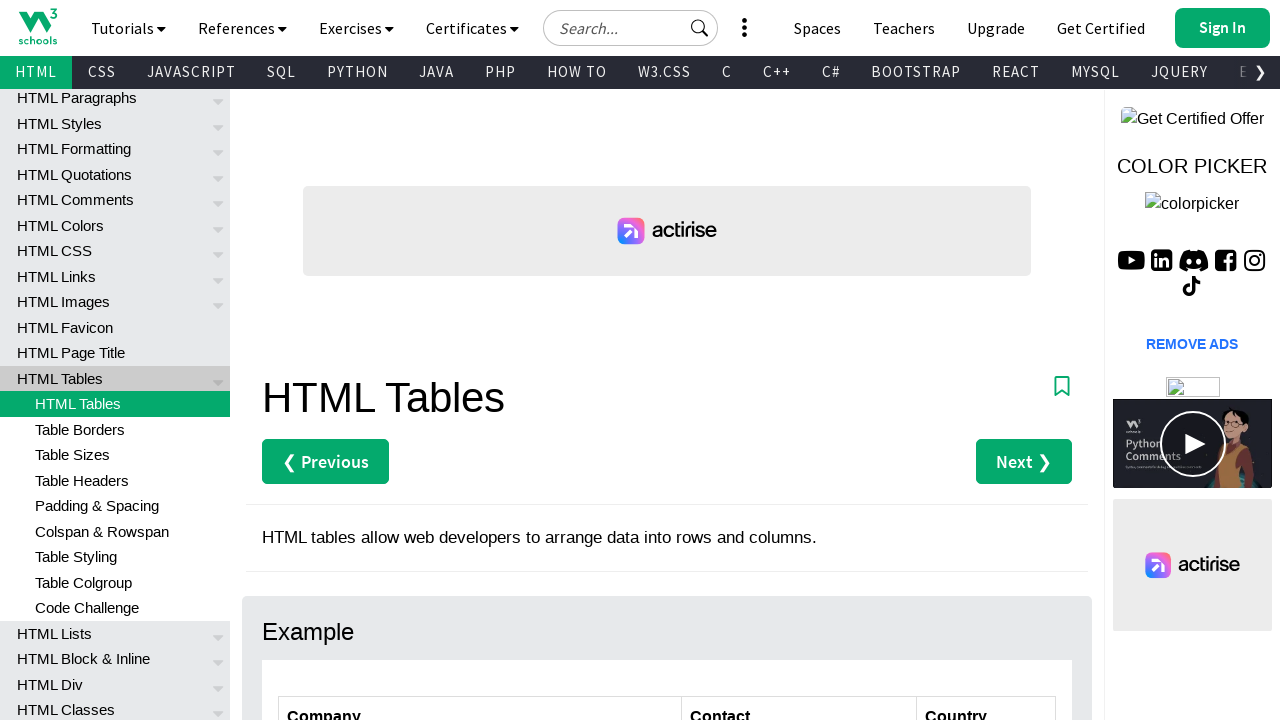

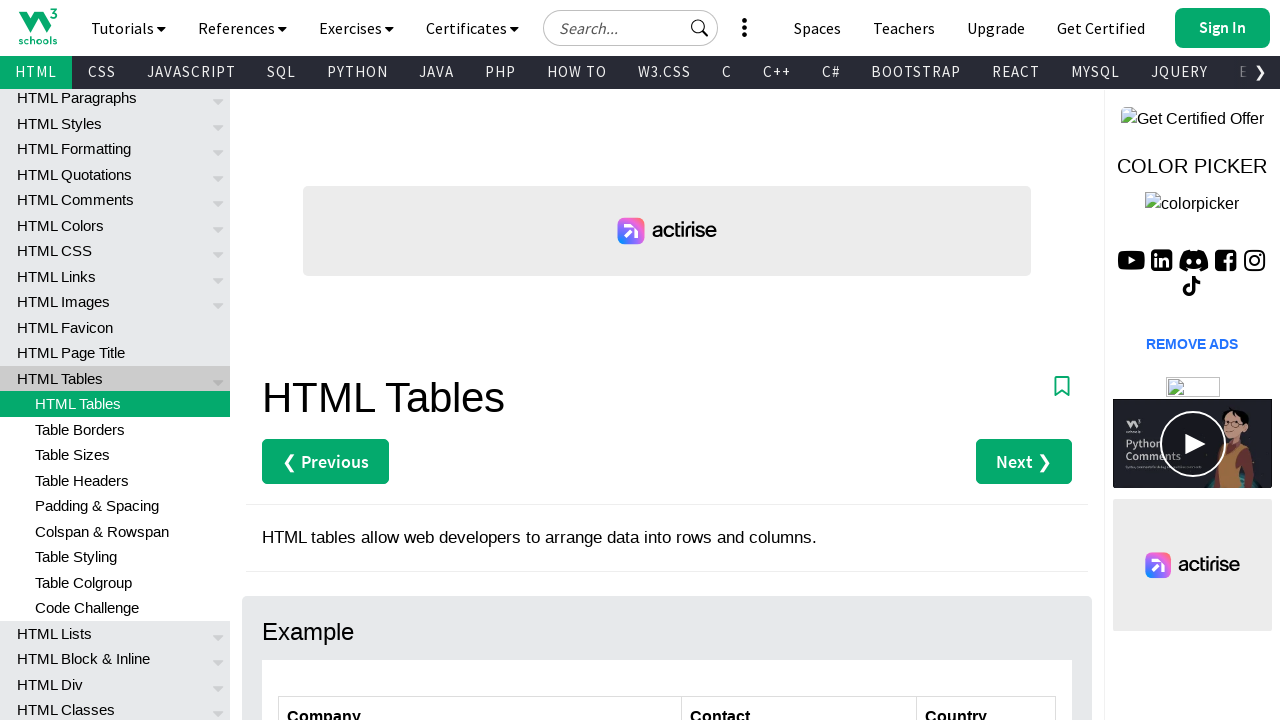